Verifies that the jQuery UI Droppable demo page loads with the correct title

Starting URL: http://jqueryui.com/droppable/

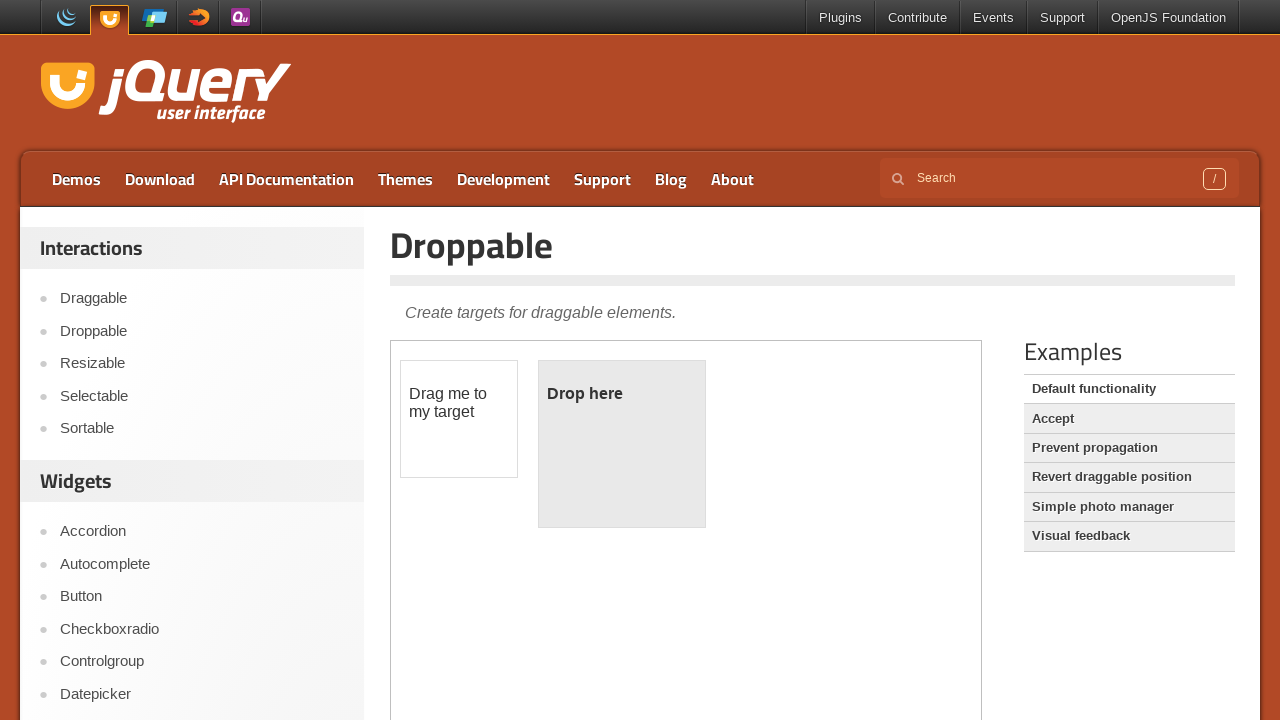

Set viewport size to 1920x1080
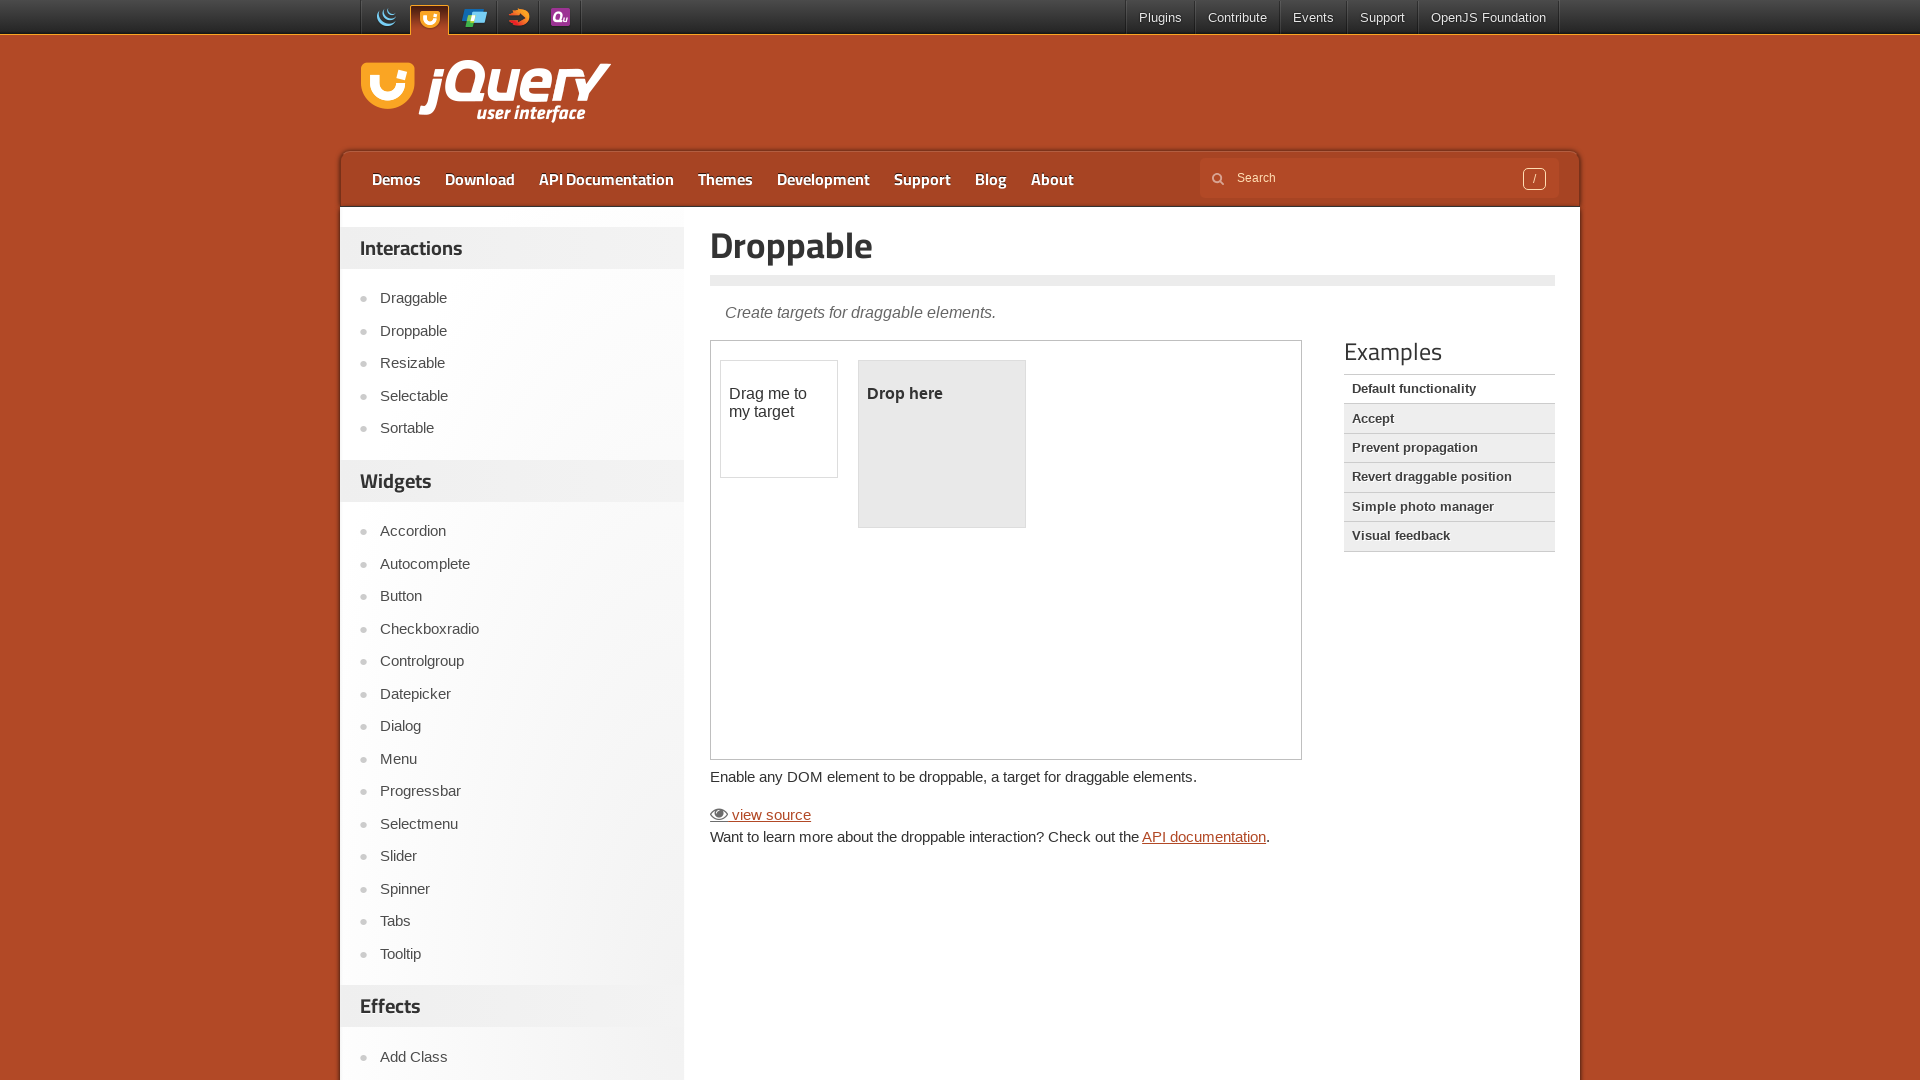

Verified page title is 'Droppable | jQuery UI'
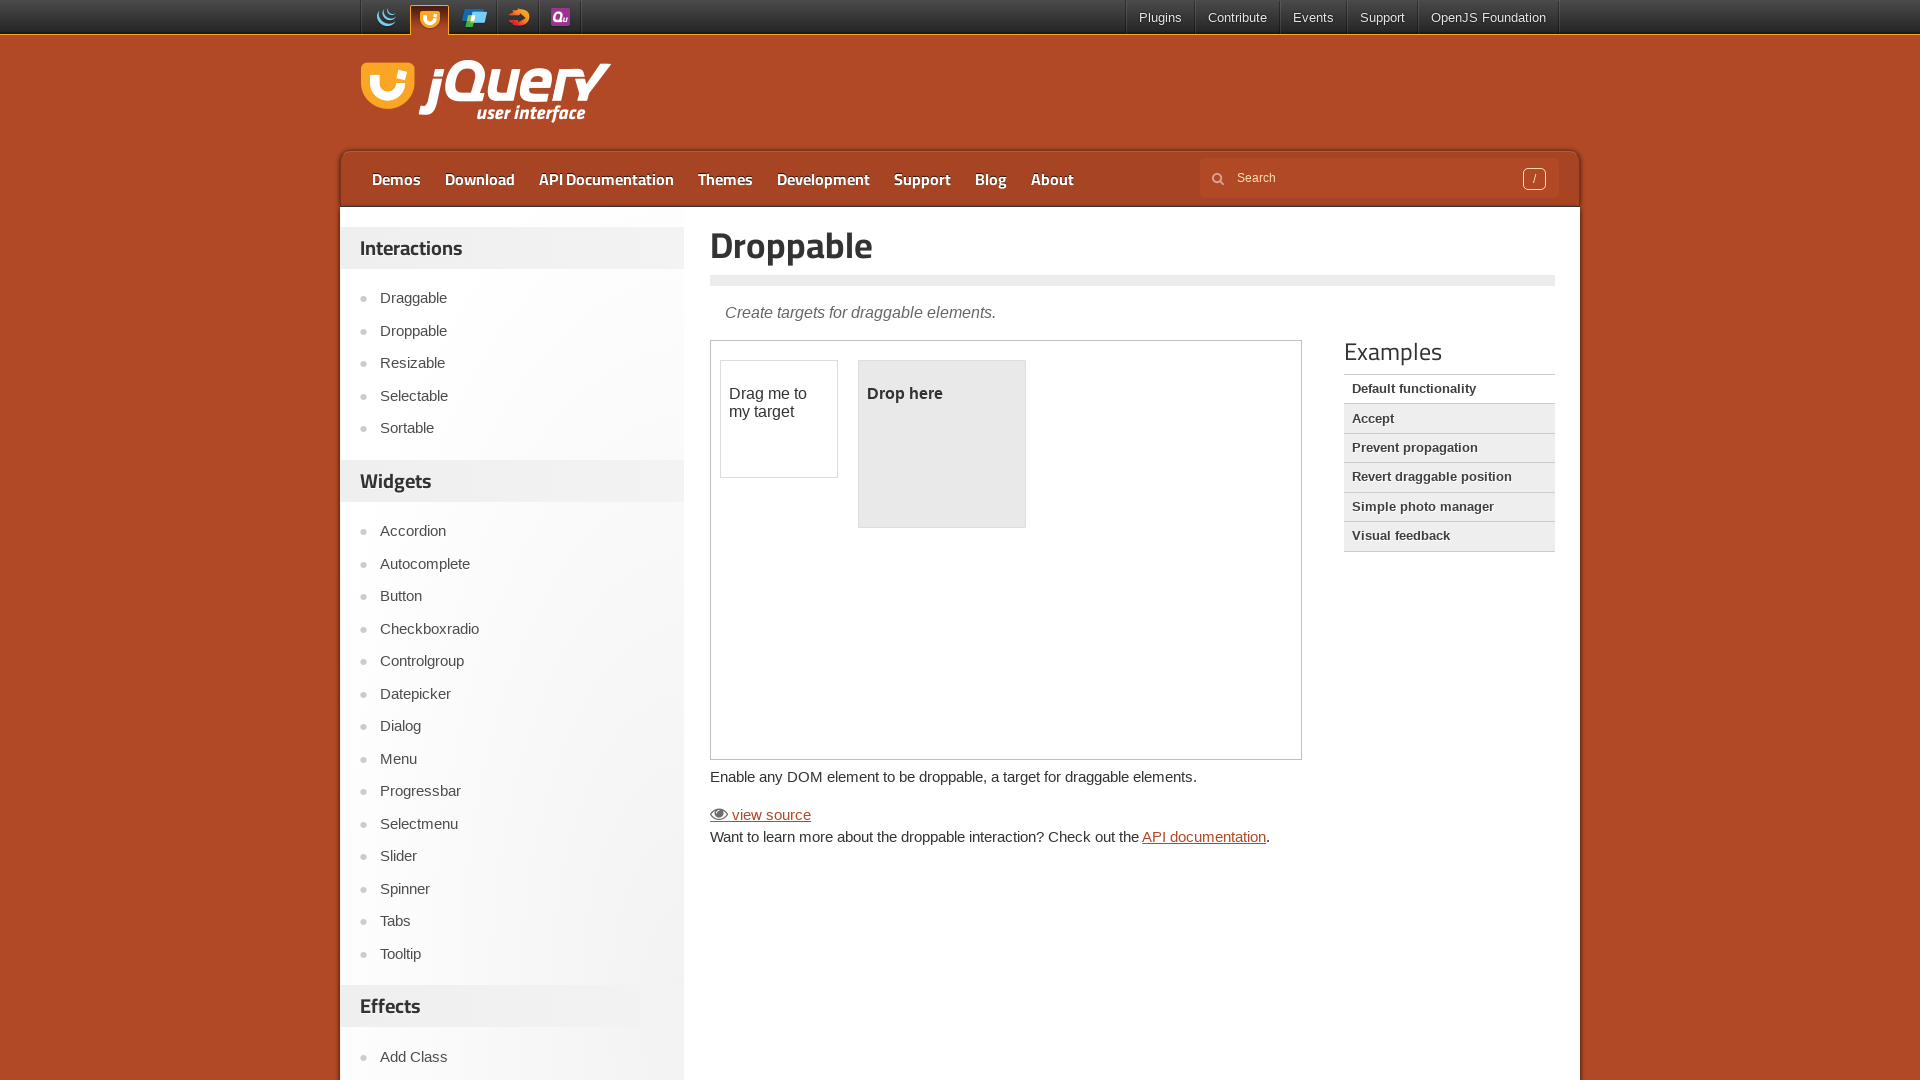

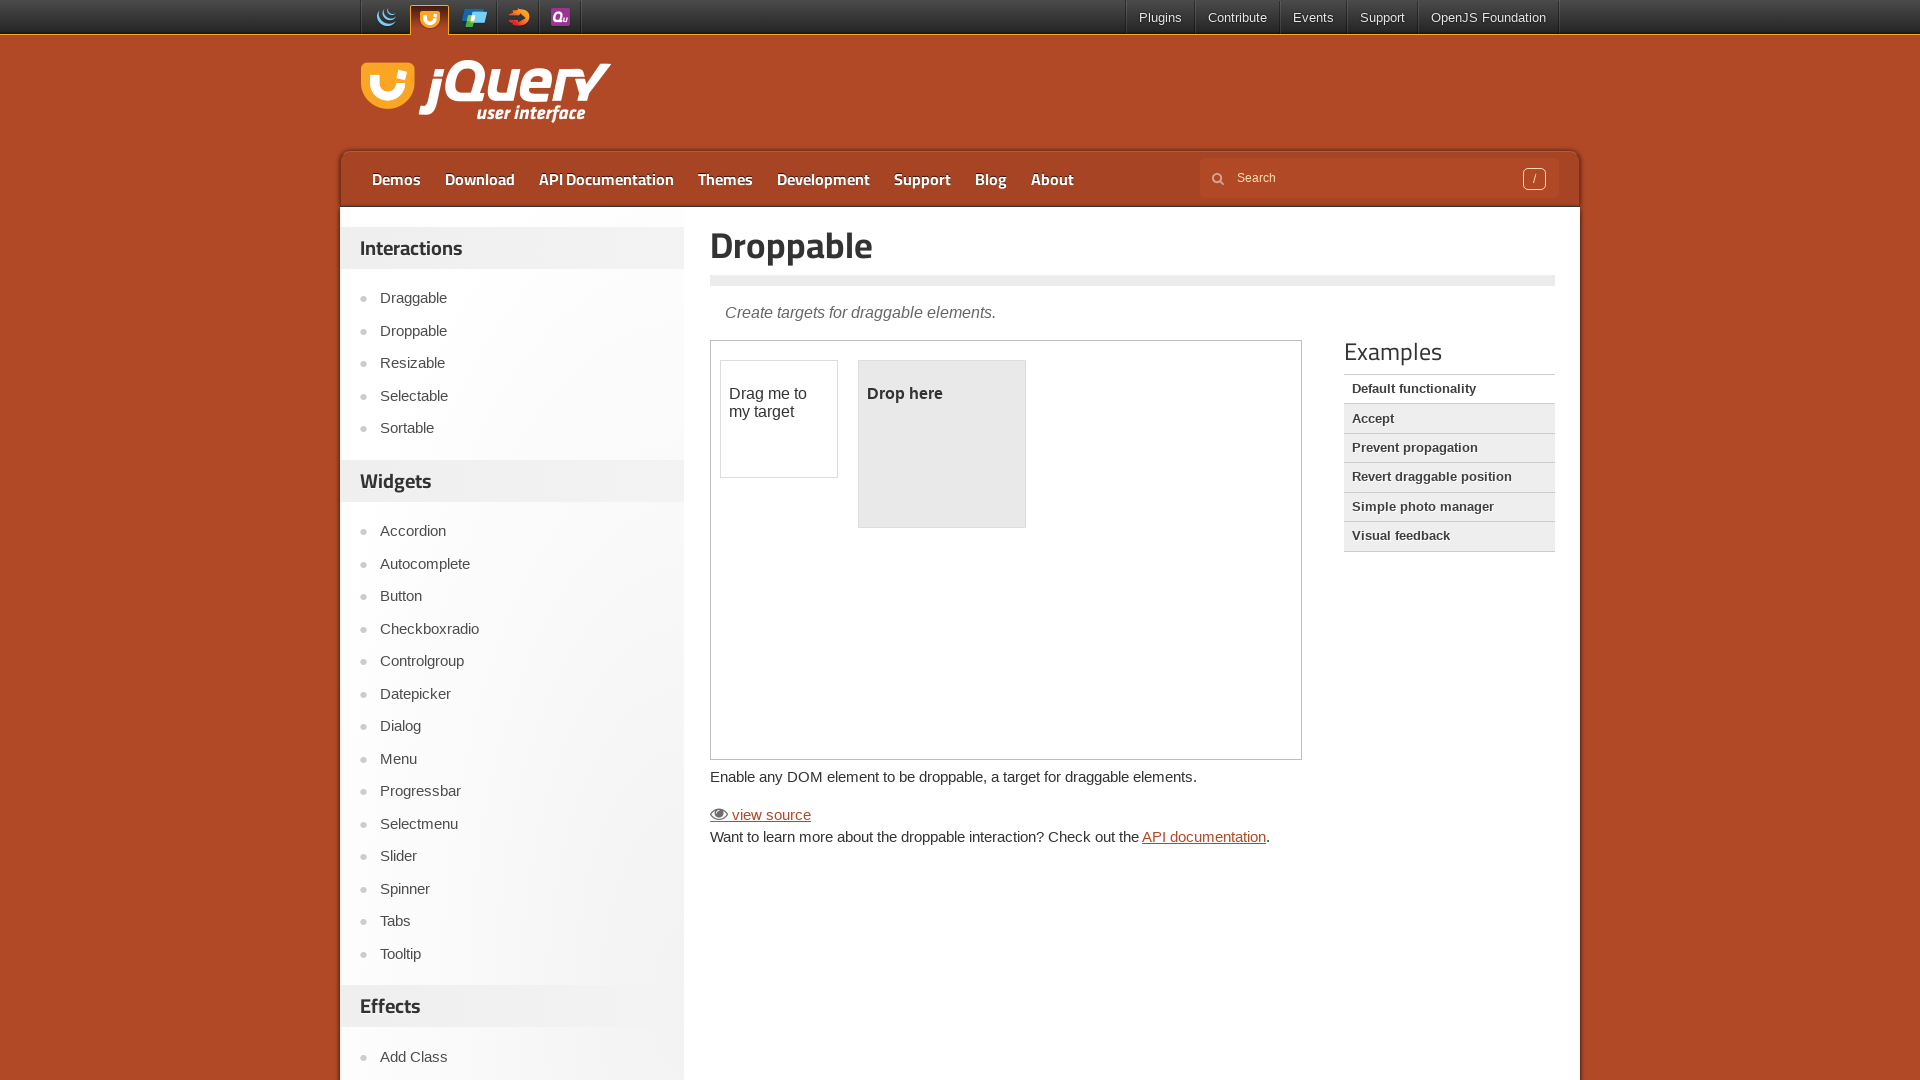